Tests clicking a specific radio button and verifies it is selected by checking its class attribute

Starting URL: https://leafground.com/radio.xhtml

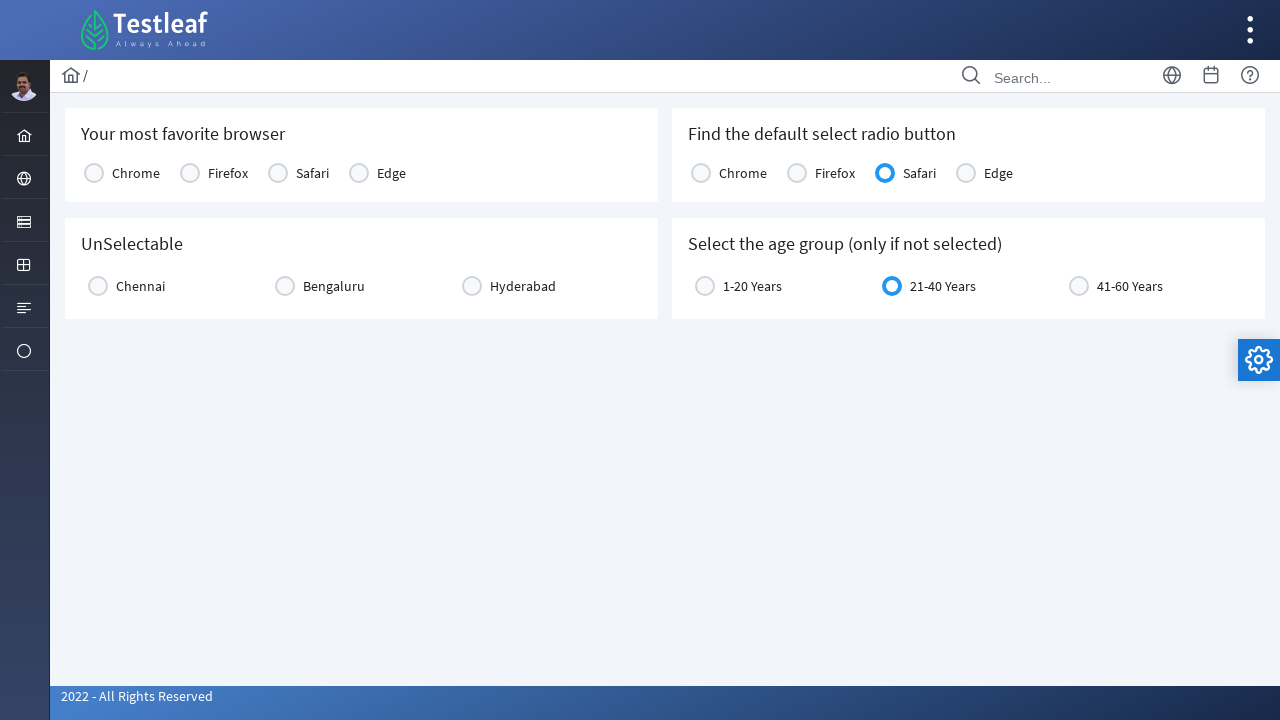

Clicked the 3rd radio button option in console1 group at (278, 173) on xpath=//*[@id='j_idt87:console1']//td[3]//div[2]
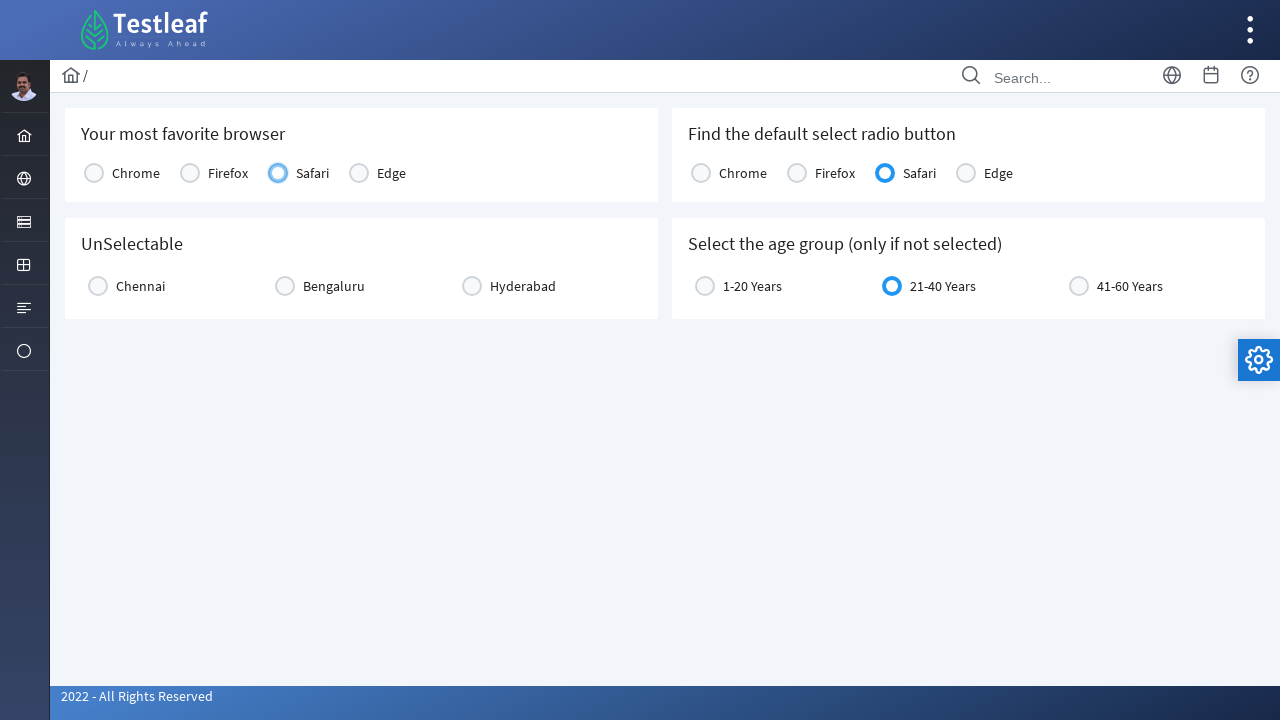

Located the radio button element to verify selection
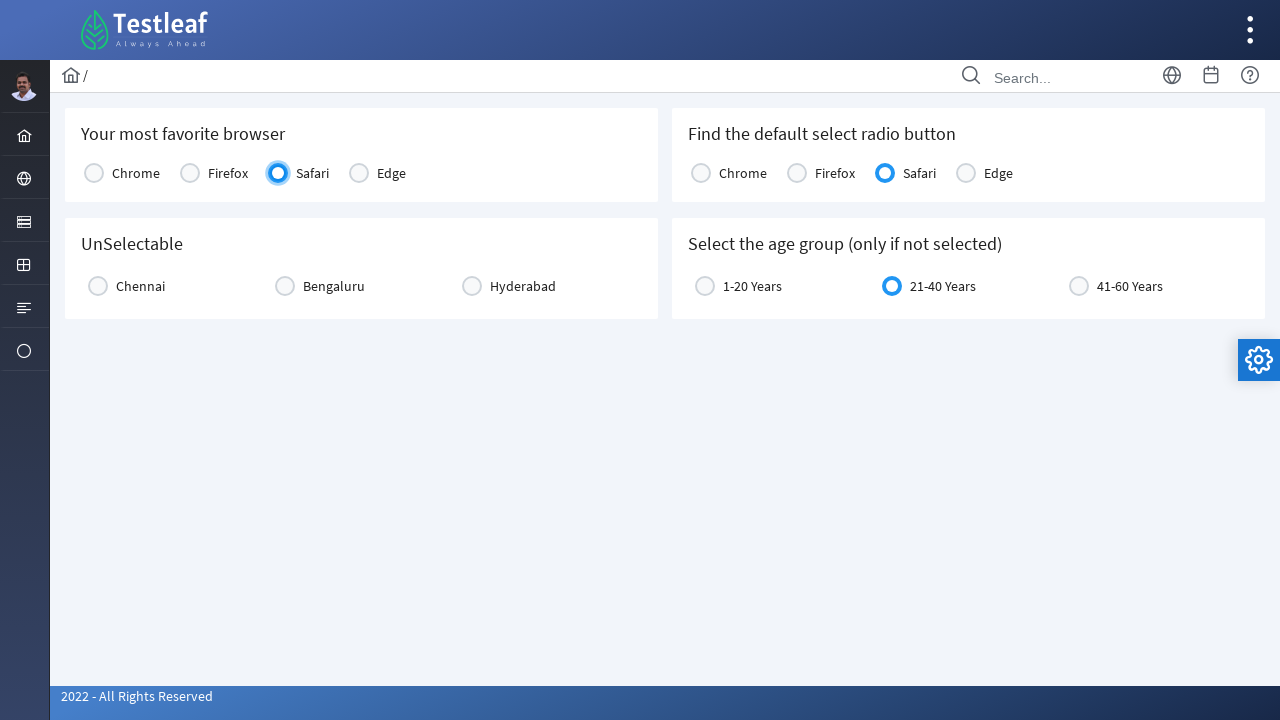

Retrieved class attribute: ui-radiobutton-box ui-widget ui-corner-all ui-state-default ui-state-hover ui-state-active ui-state-focus
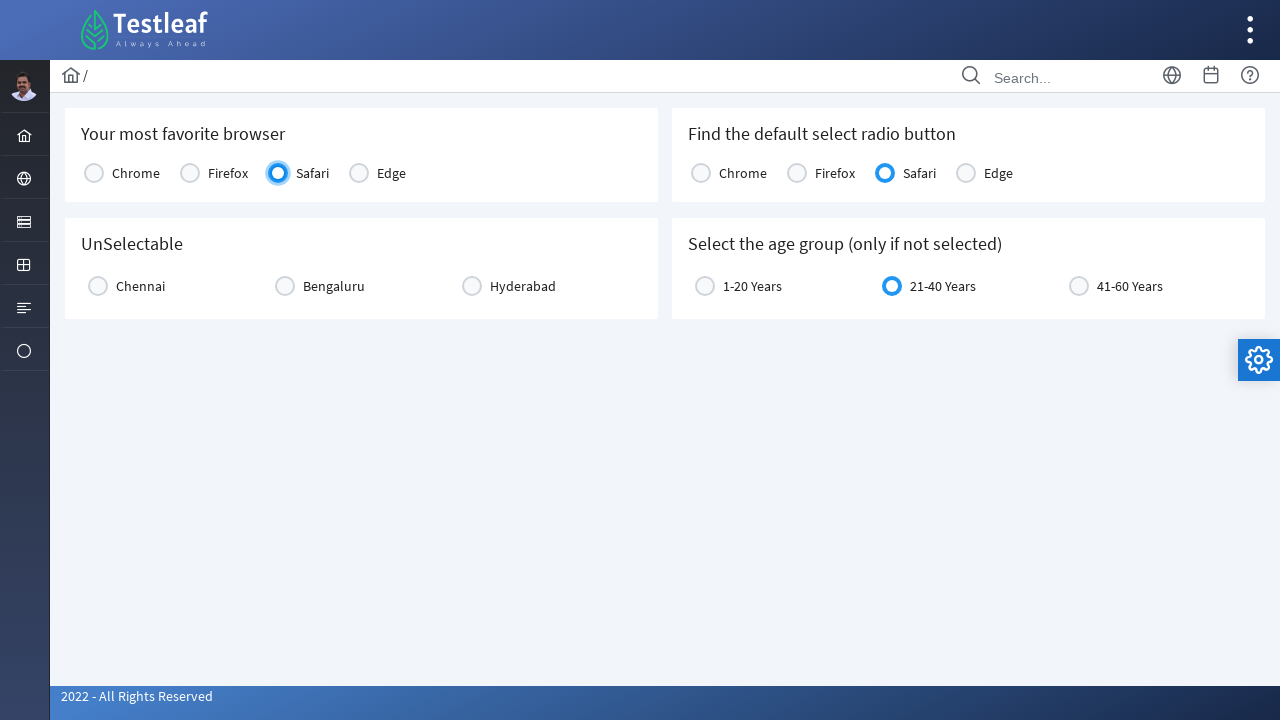

Verified radio button is selected - state-active class found
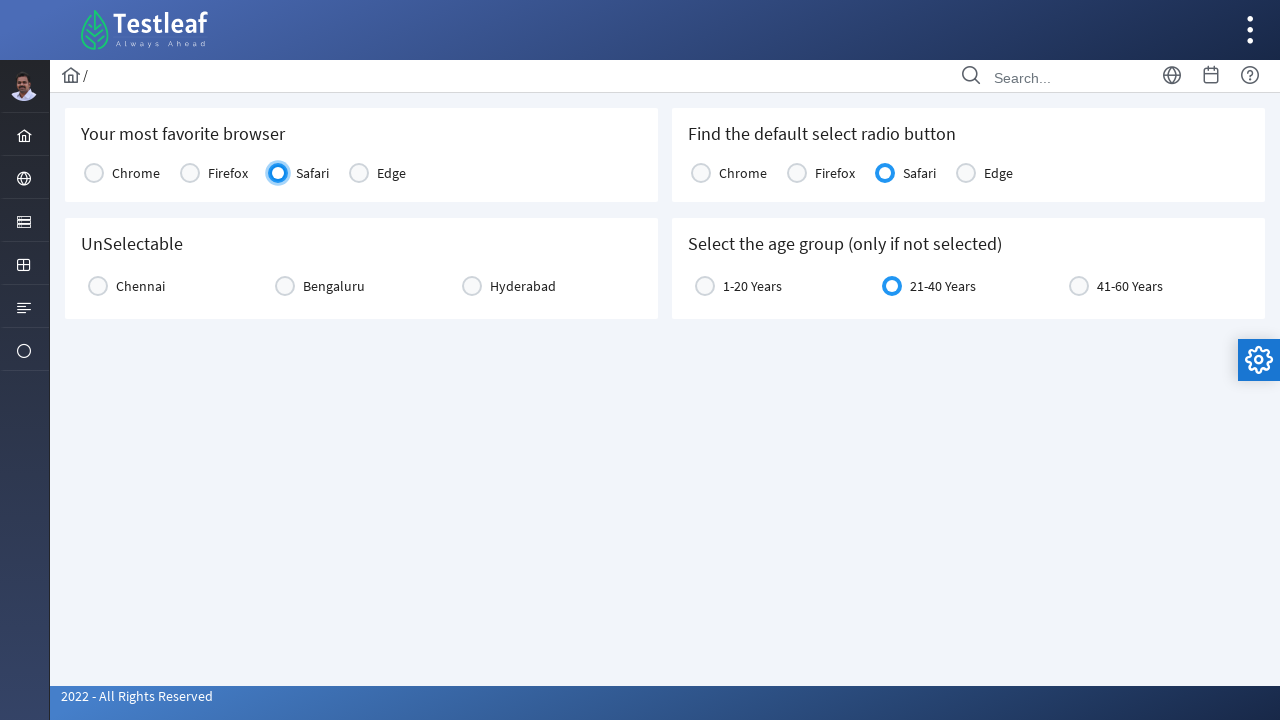

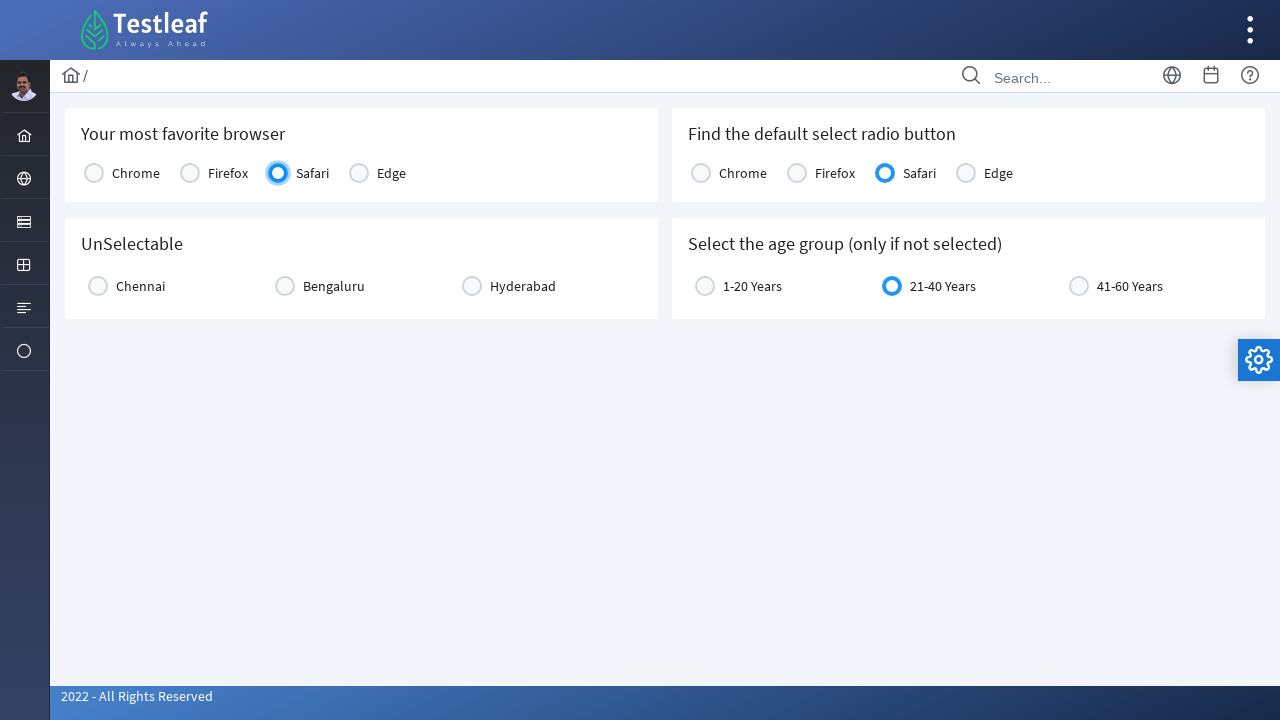